Tests single file upload functionality on the LetCode file upload practice page by uploading a test file to the file input element.

Starting URL: https://letcode.in/file

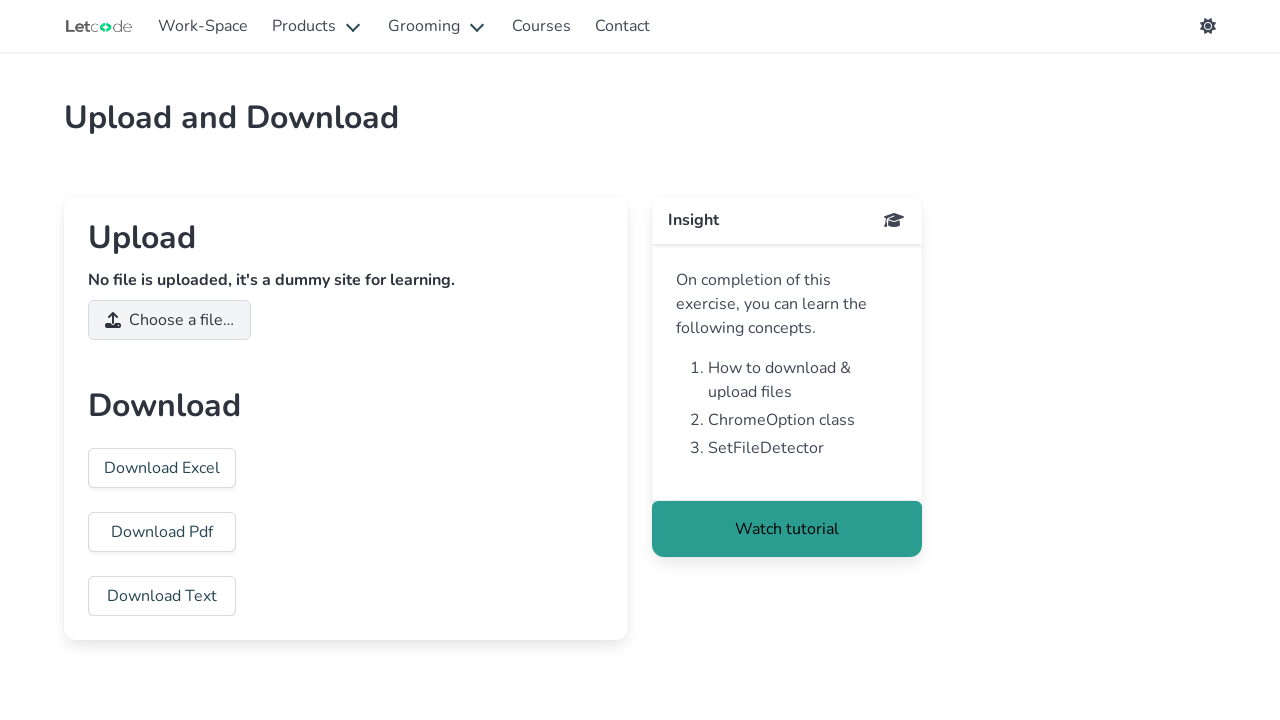

Created temporary directory for test file
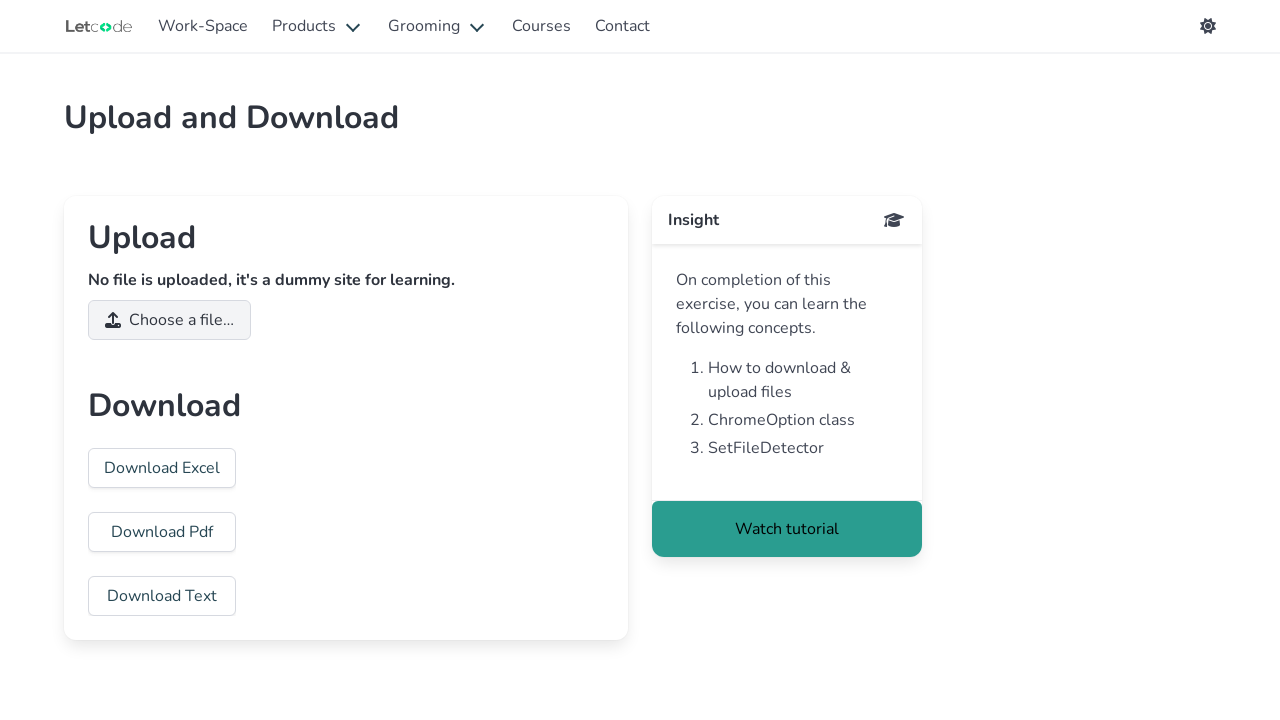

Created test file with upload content
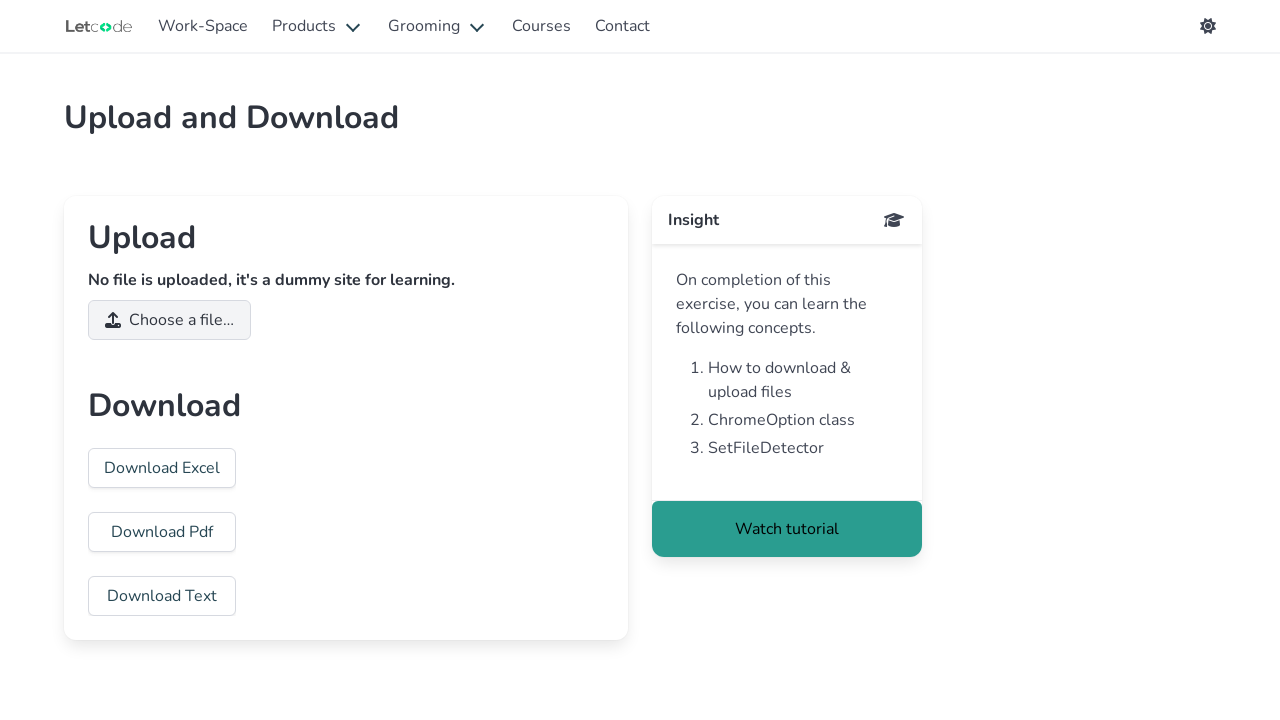

Located file input element
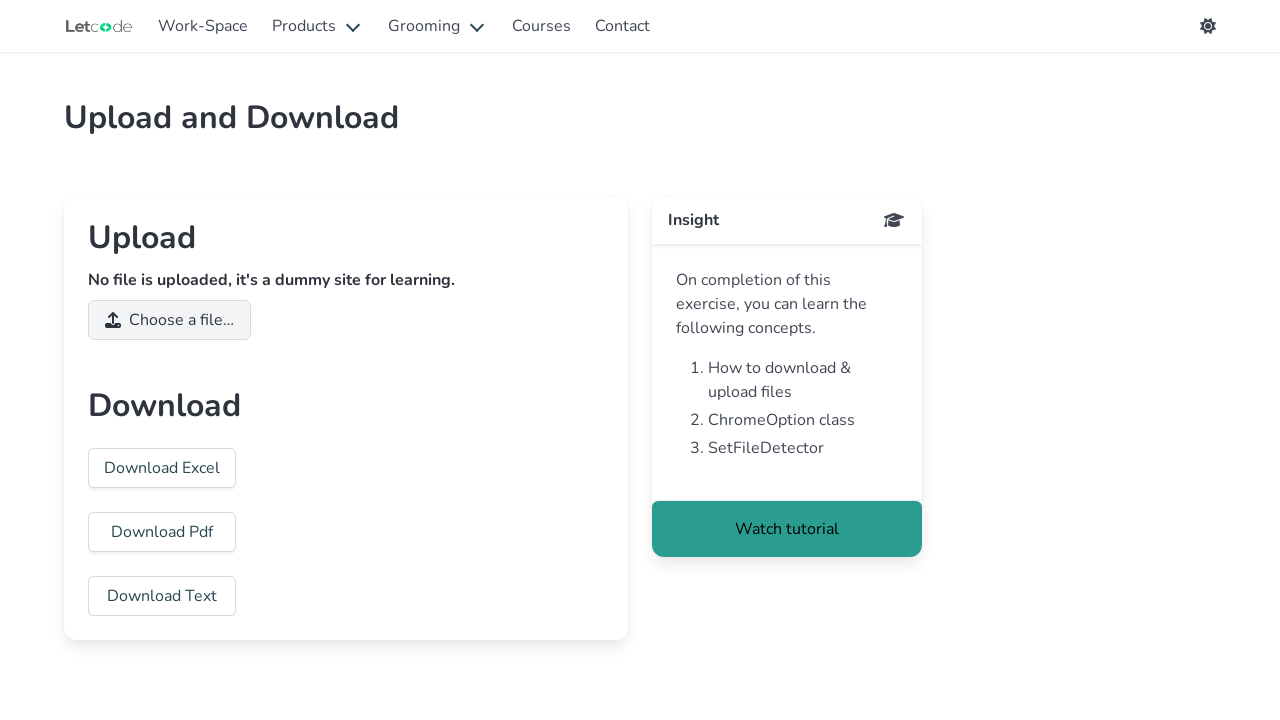

Uploaded test file to file input element
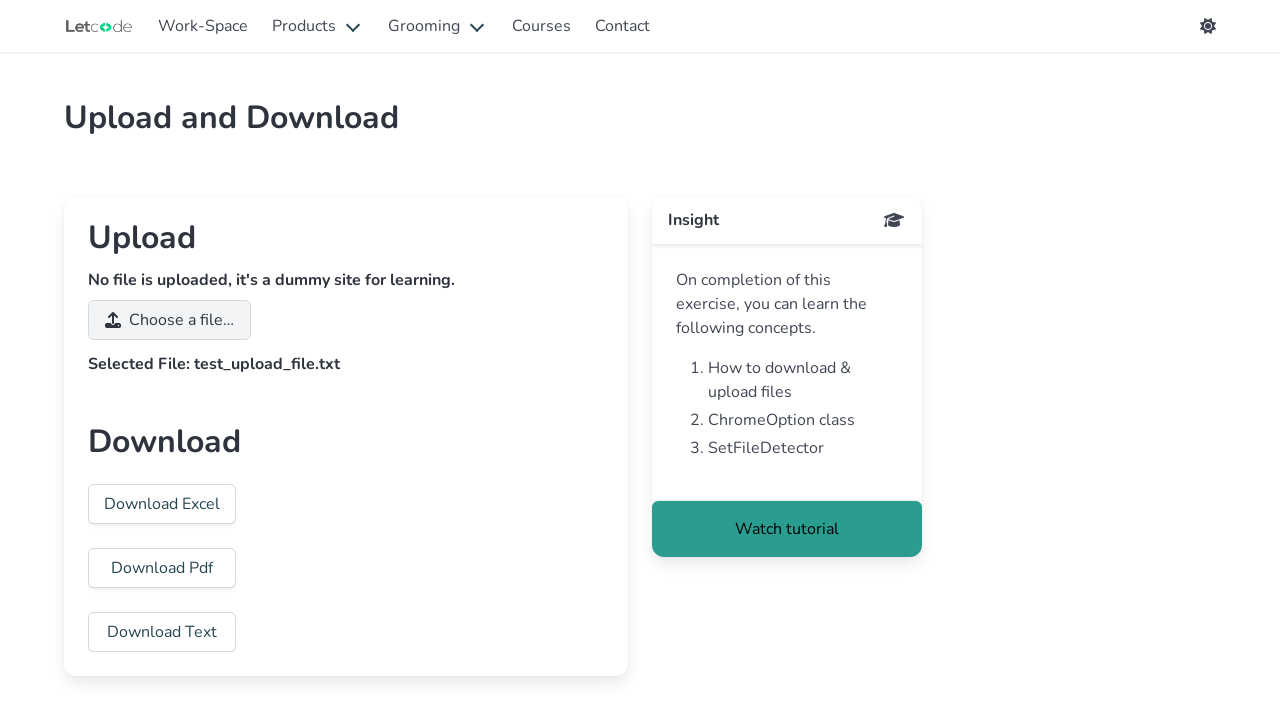

Waited 2 seconds for upload processing
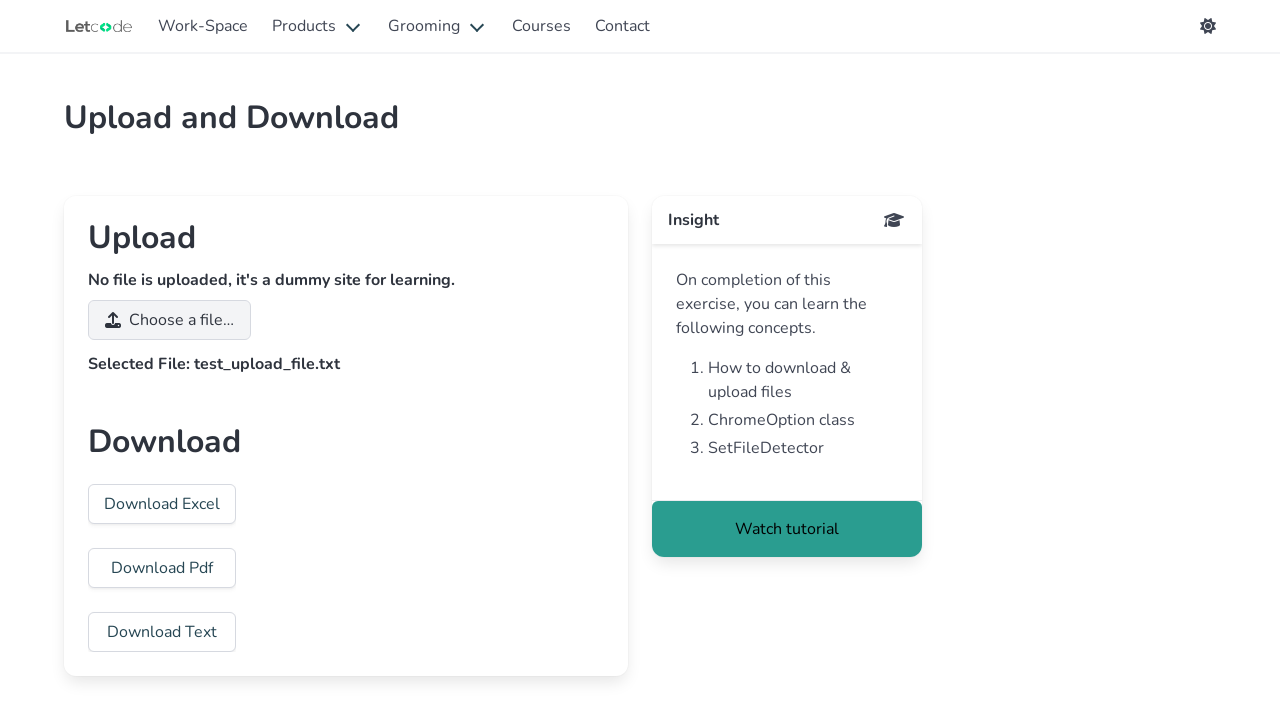

Removed test file from temporary directory
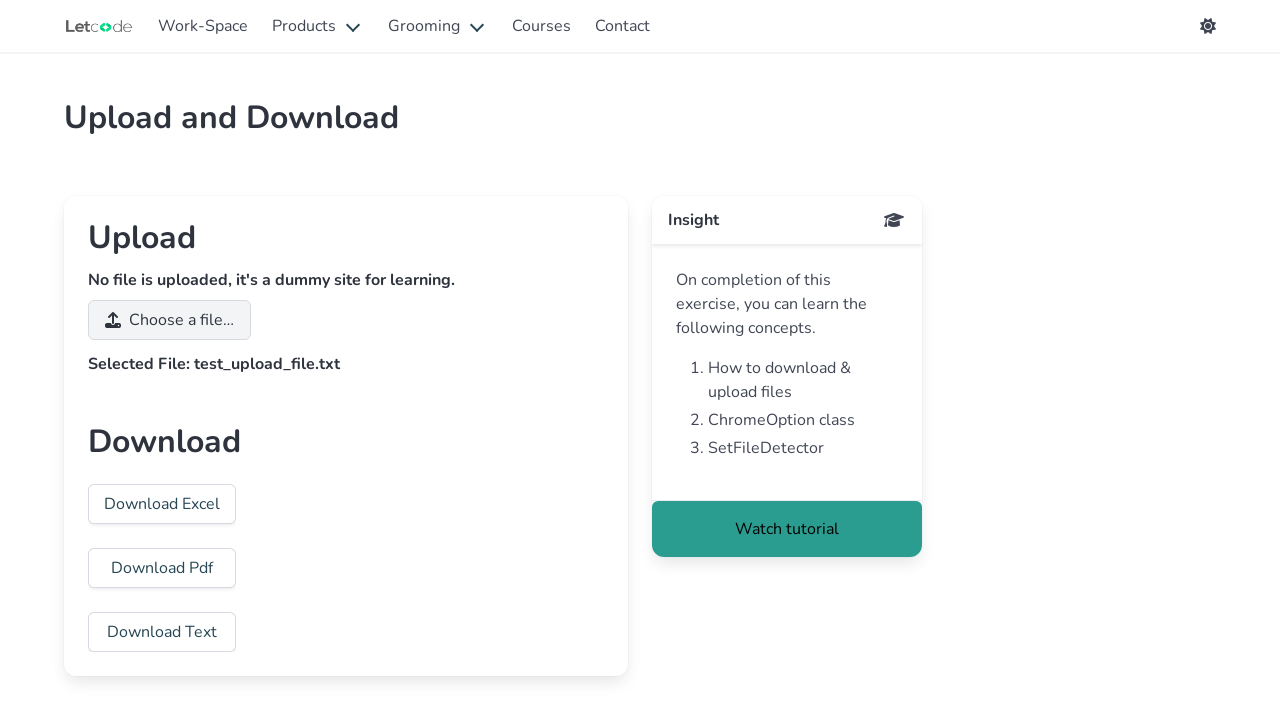

Removed temporary directory
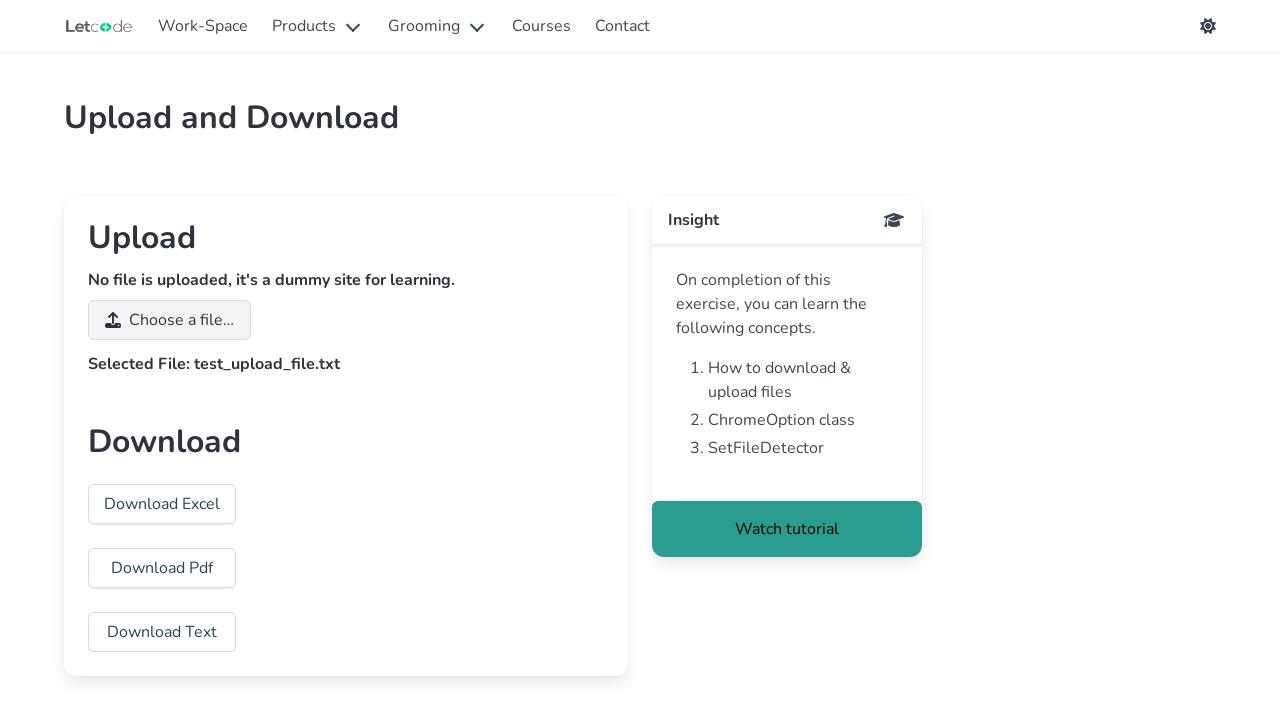

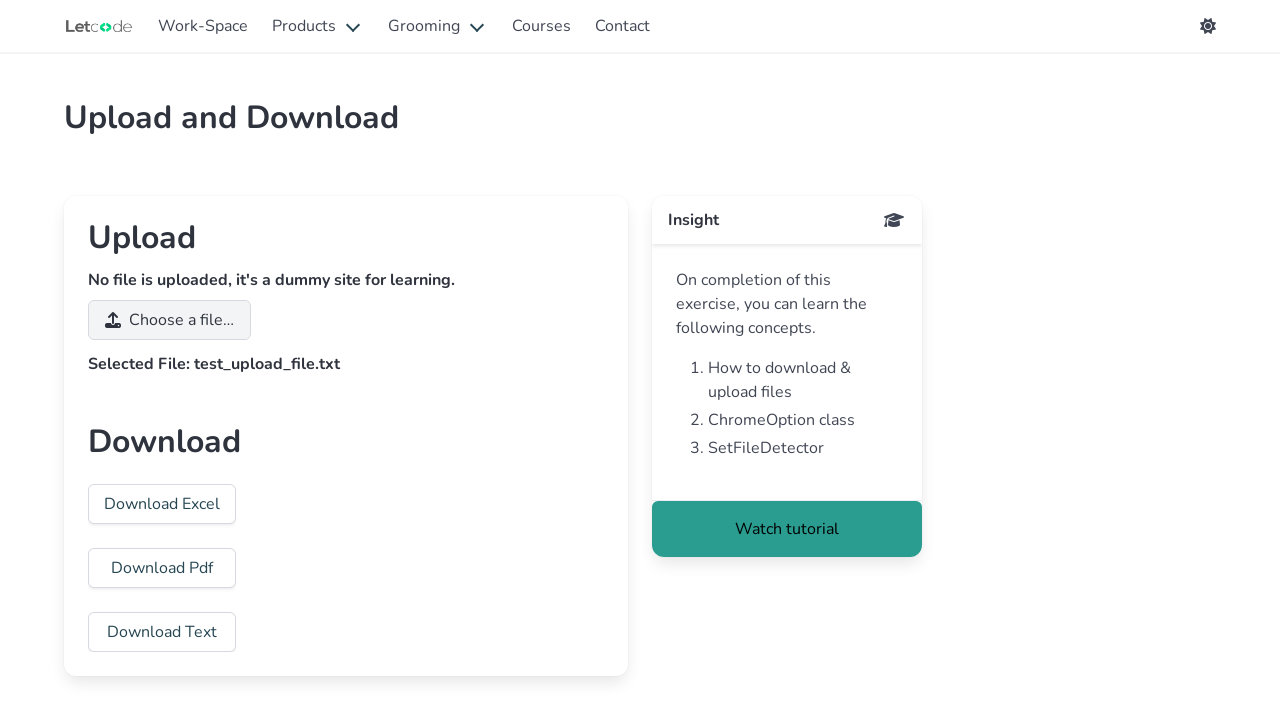